Tests browser window handling by clicking buttons that open new windows and switching between all open browser windows

Starting URL: https://demoqa.com/browser-windows

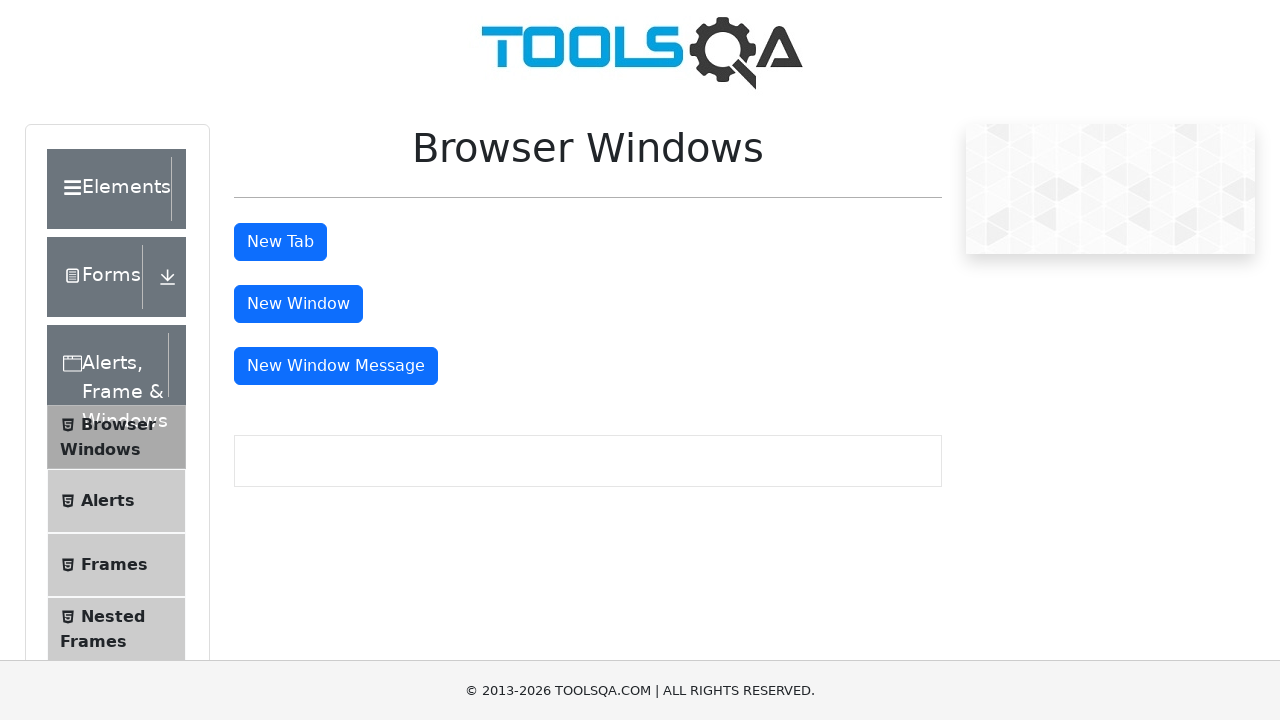

Clicked 'New Window' button to open a new browser window at (298, 304) on #windowButton
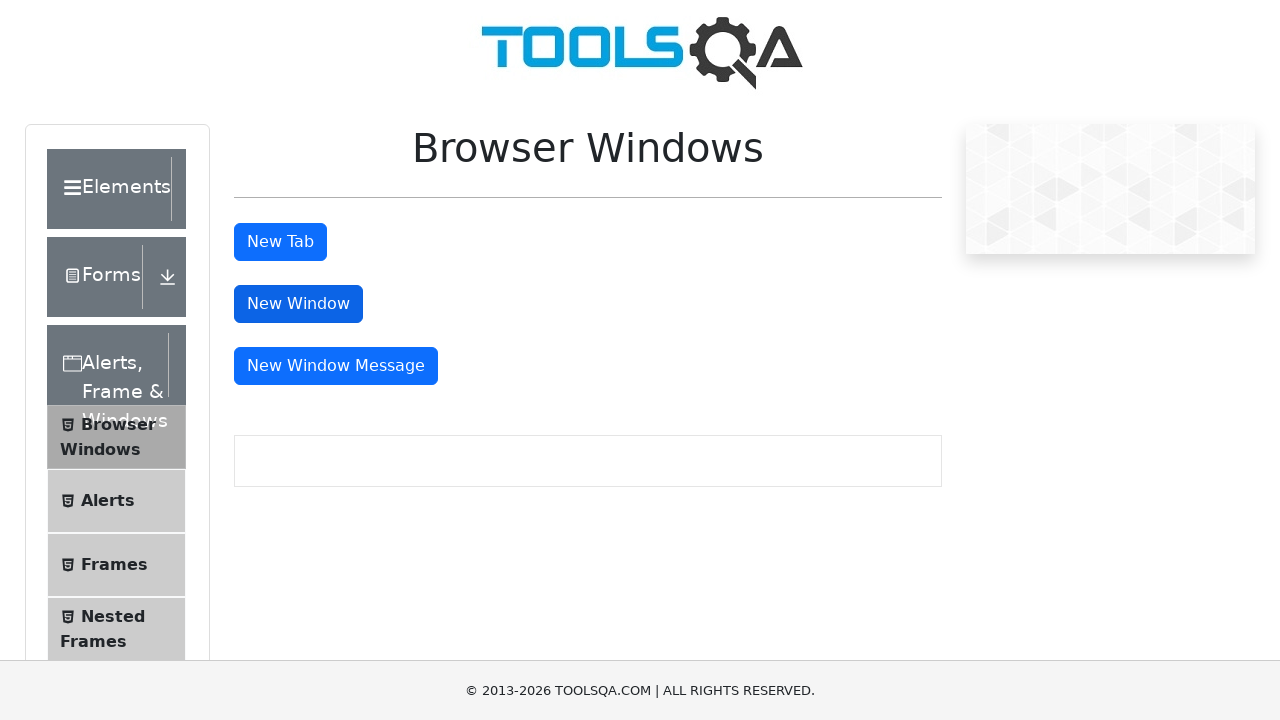

Waited for new window to open
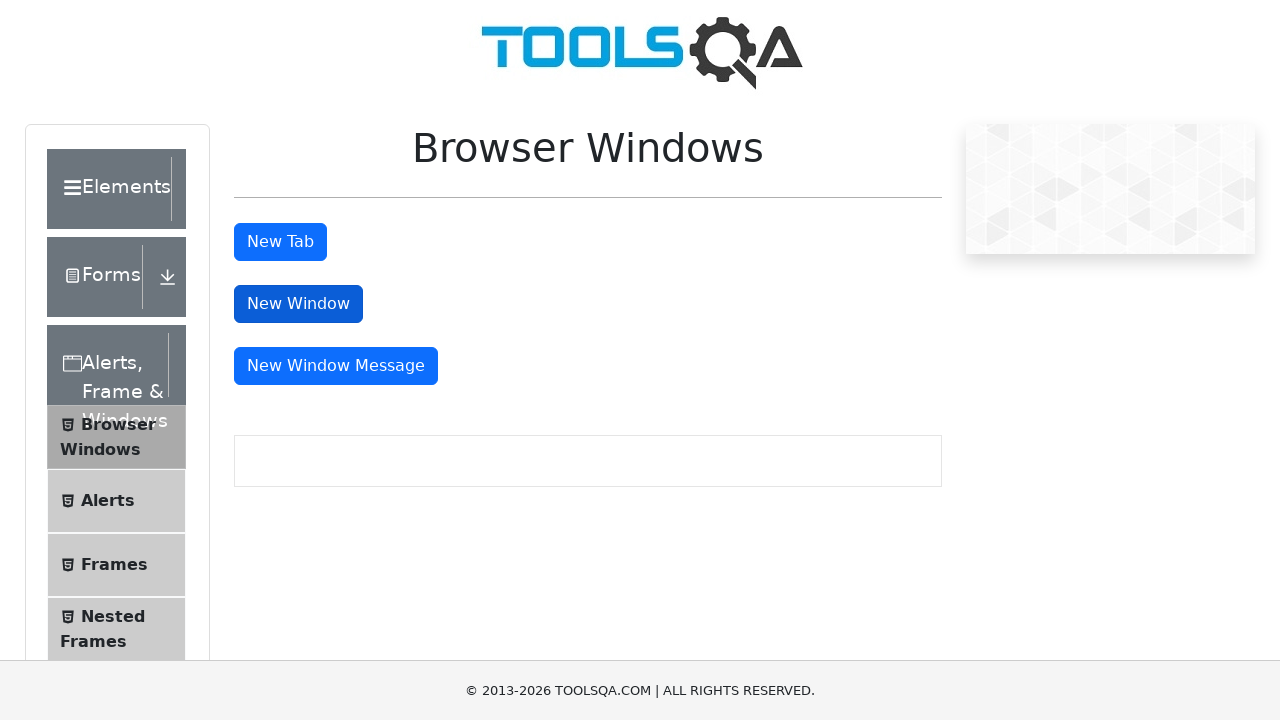

Scrolled 'New Window Message' button into view
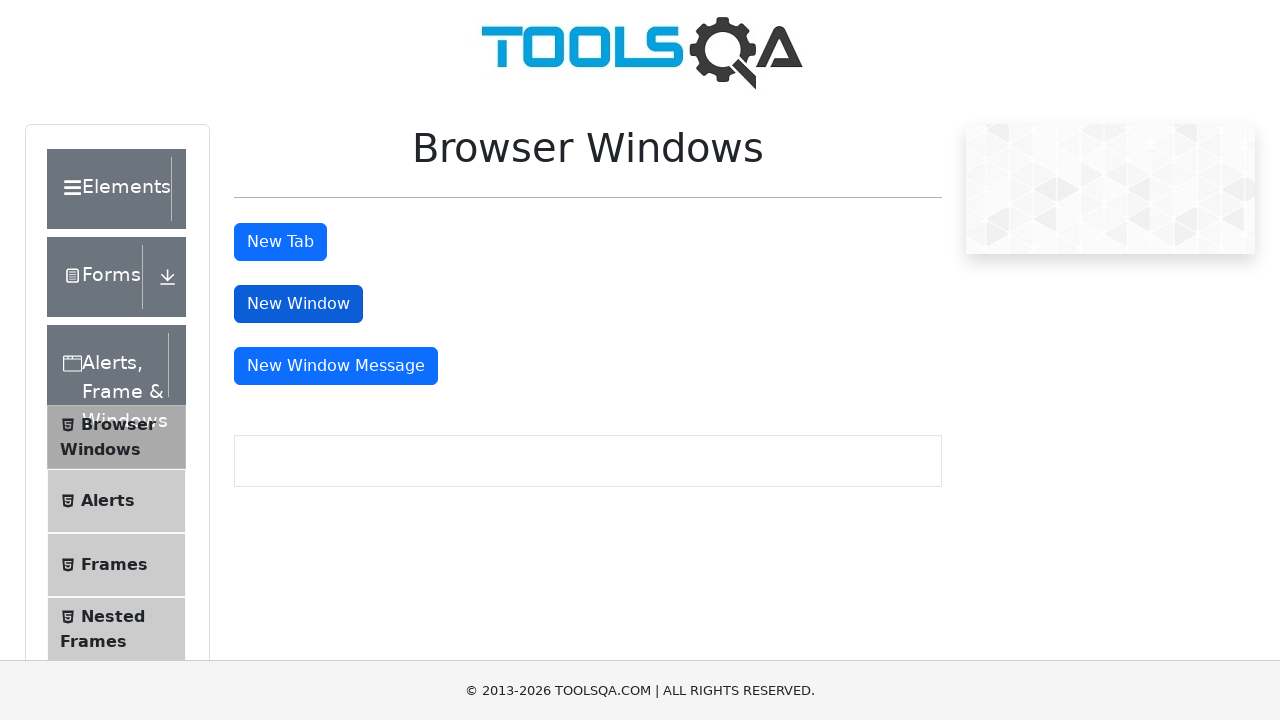

Clicked 'New Window Message' button to open another browser window at (336, 366) on #messageWindowButton
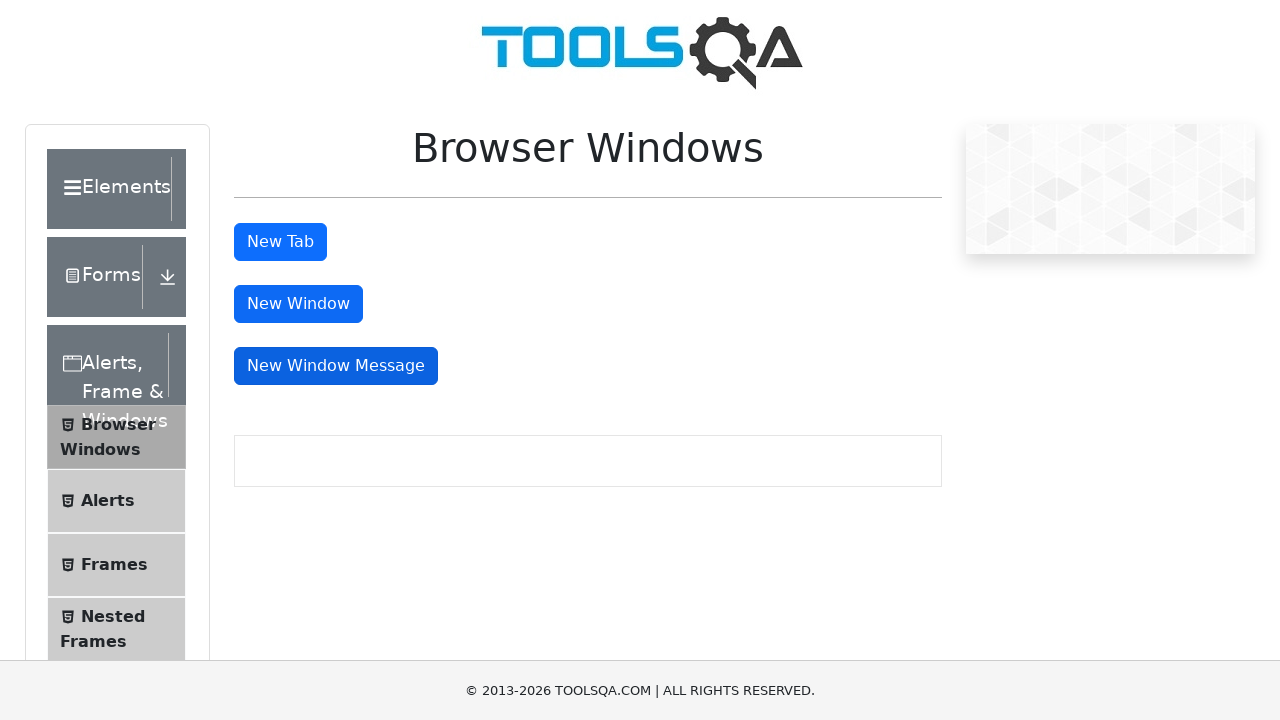

Waited for second new window to open
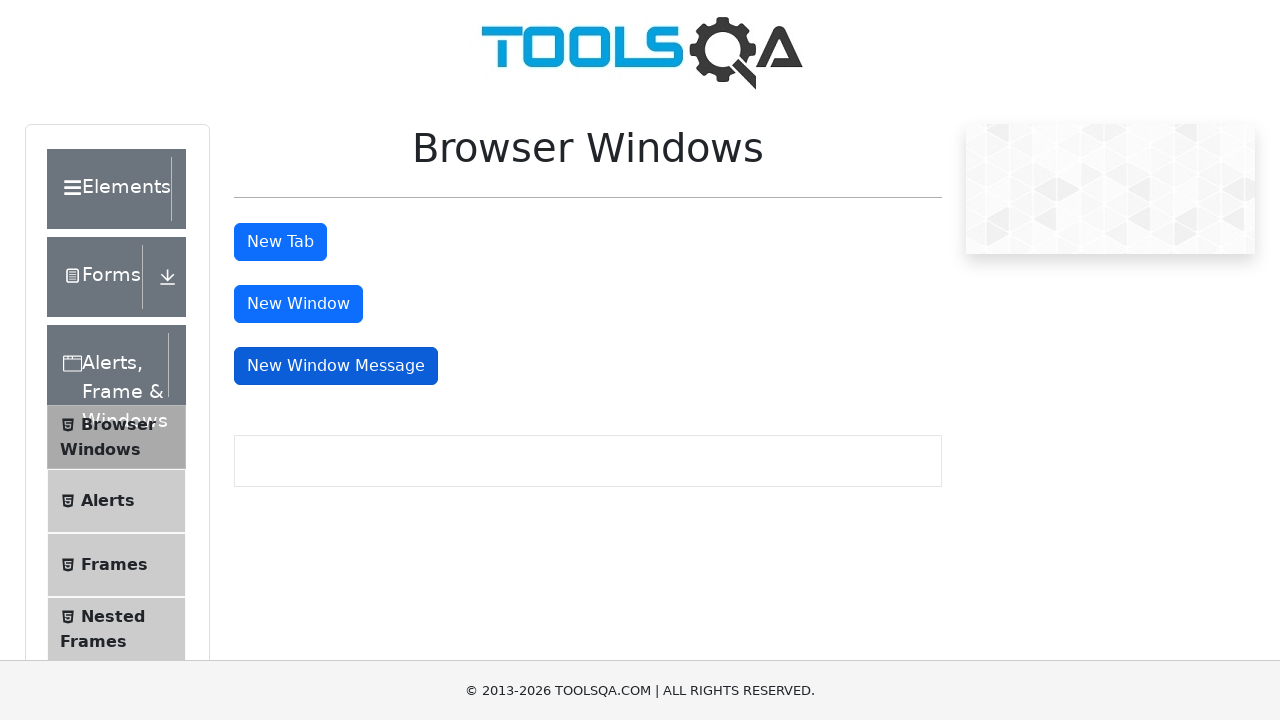

Retrieved all open browser windows/pages (3 total)
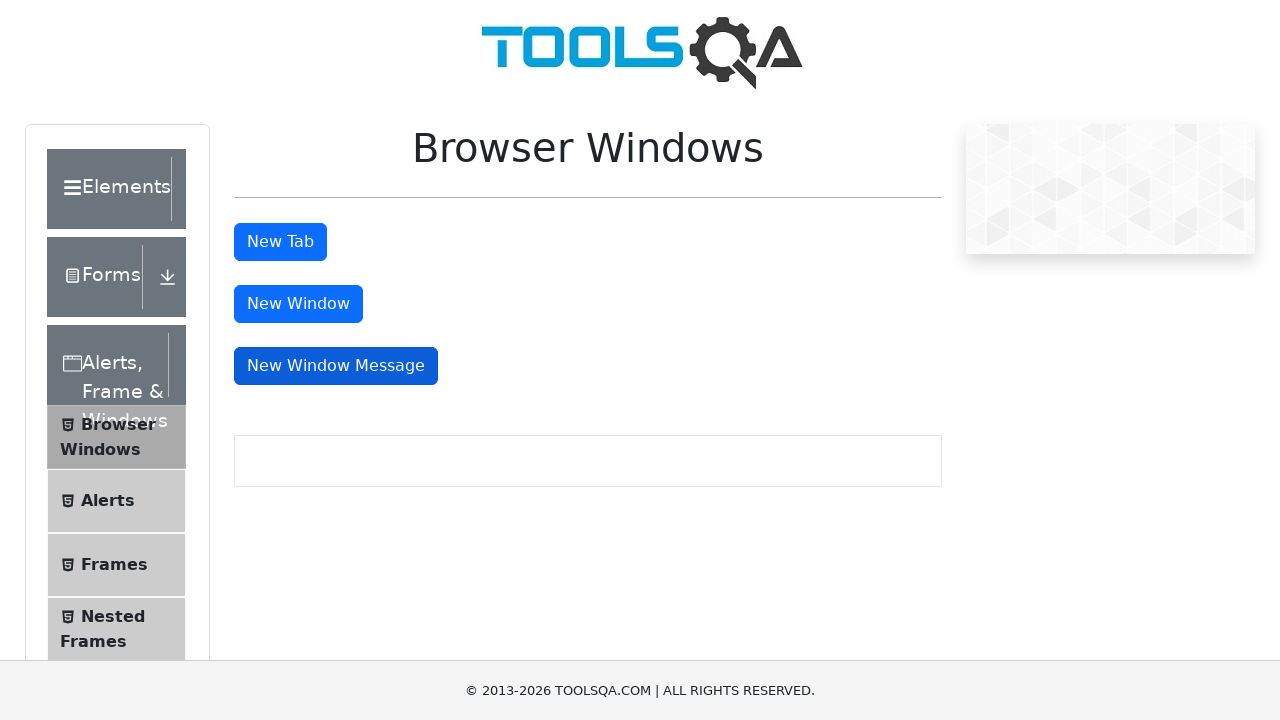

Brought a browser window to front and switched to it
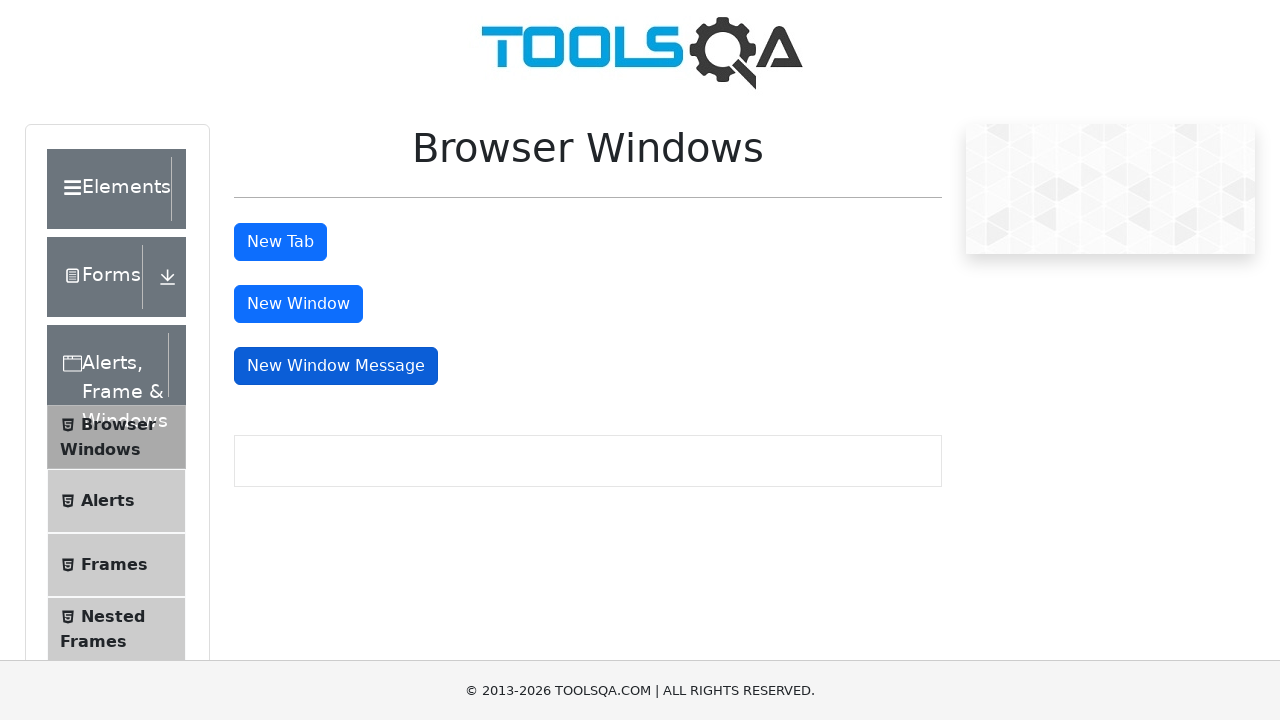

Waited while viewing the switched window
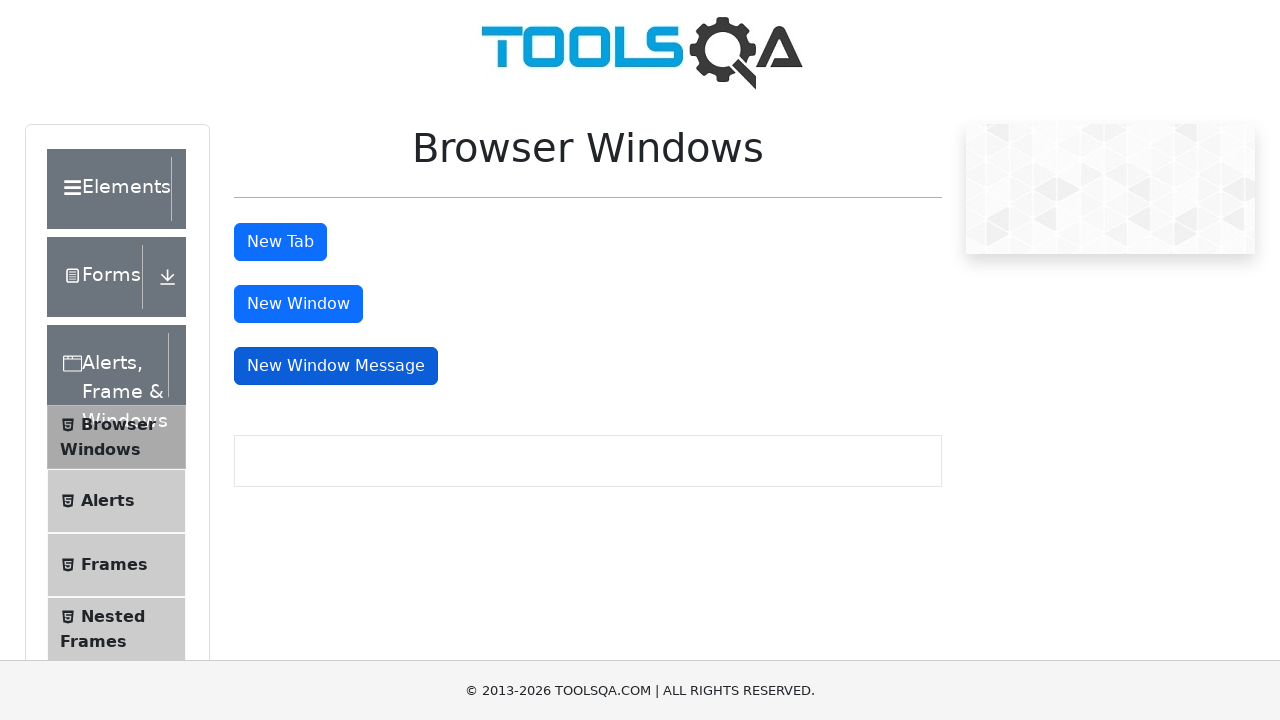

Brought a browser window to front and switched to it
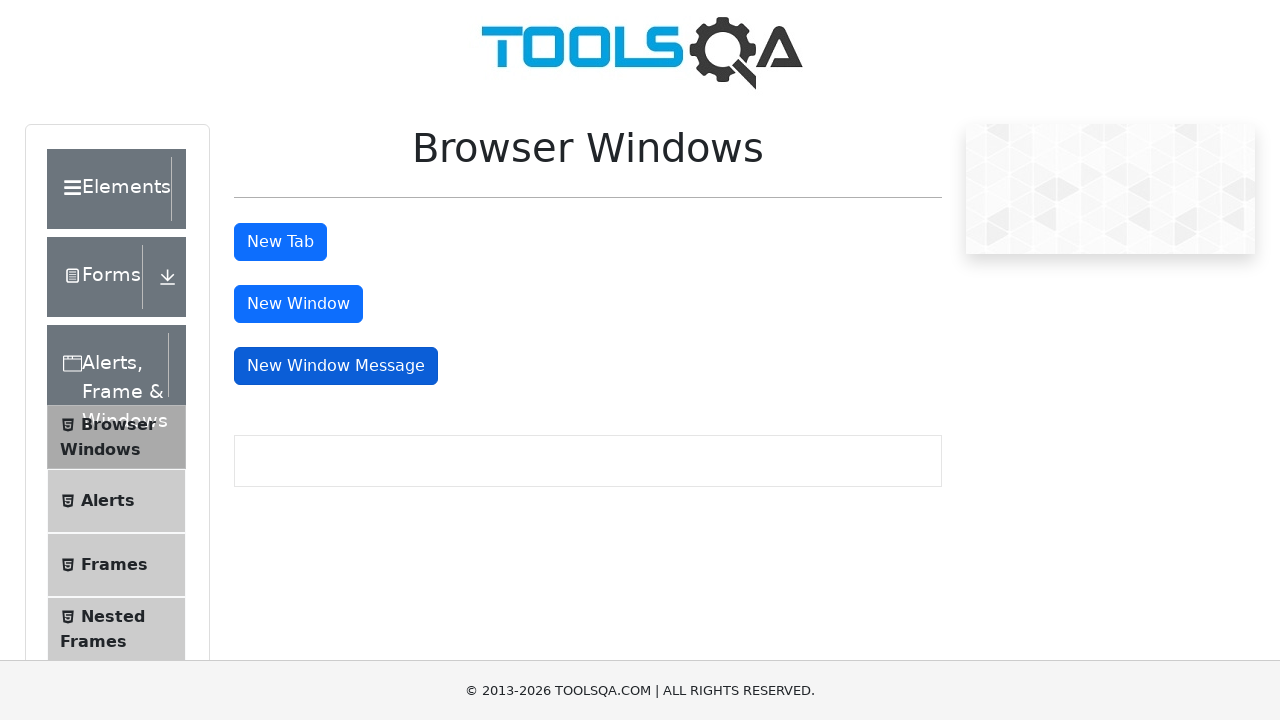

Waited while viewing the switched window
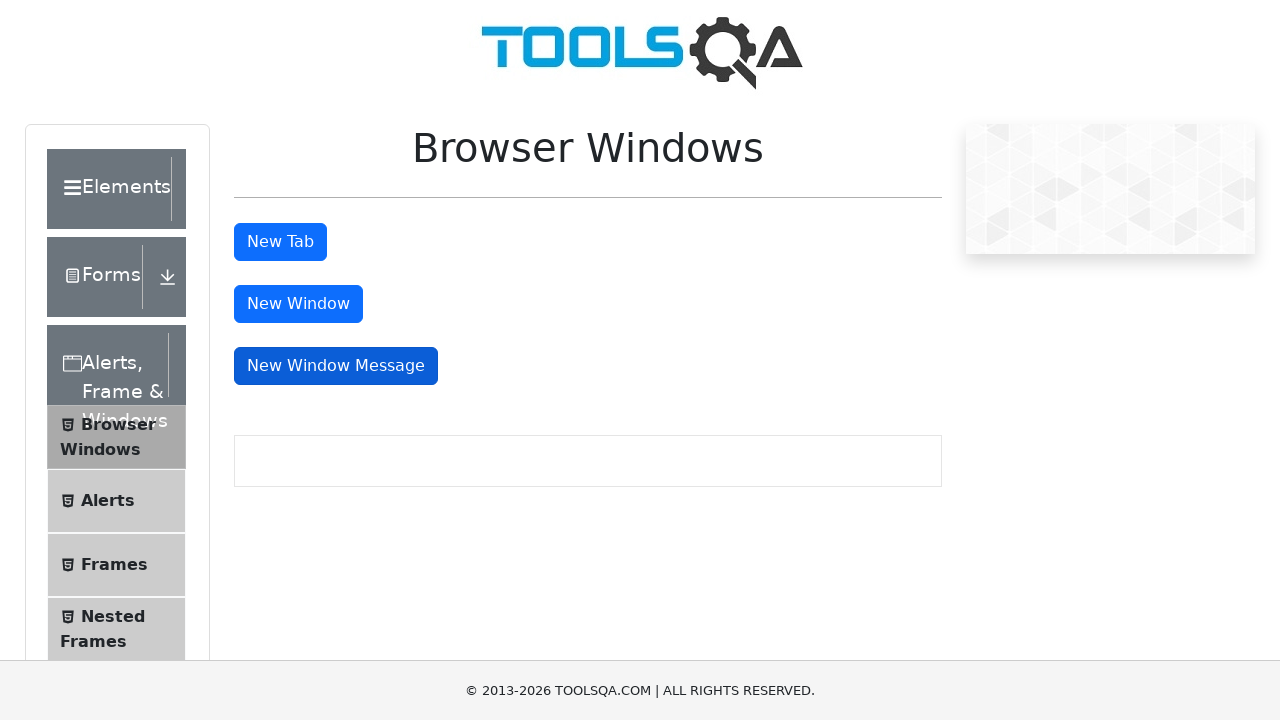

Brought a browser window to front and switched to it
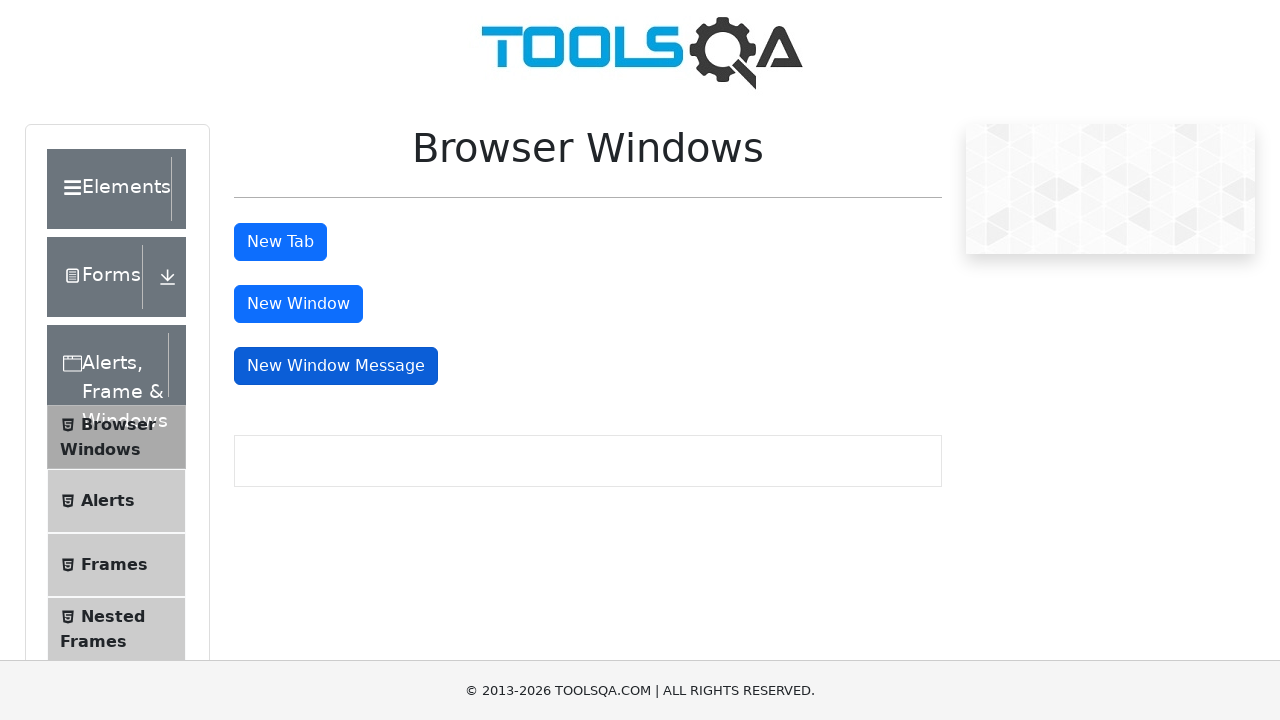

Waited while viewing the switched window
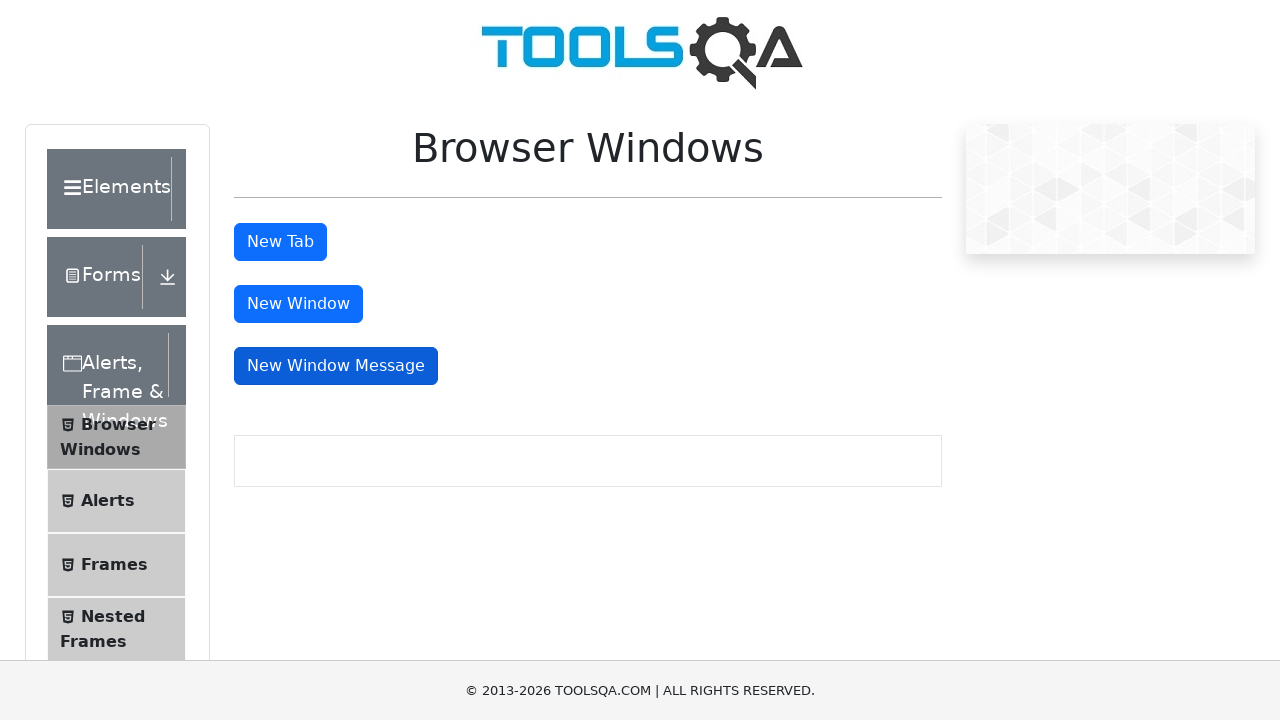

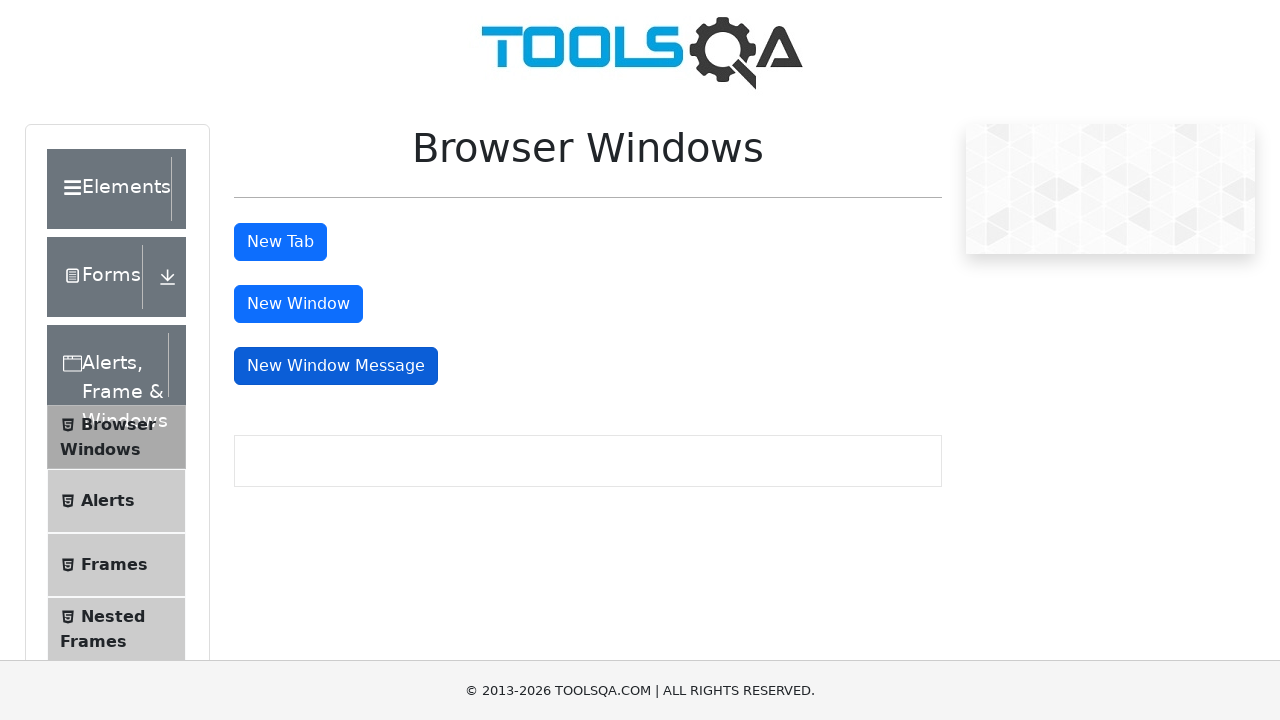